Tests a bank transfer form with explicit waits, selecting account, entering amount, and waiting for receipt number element

Starting URL: http://agileway.com.au/demo/netbank

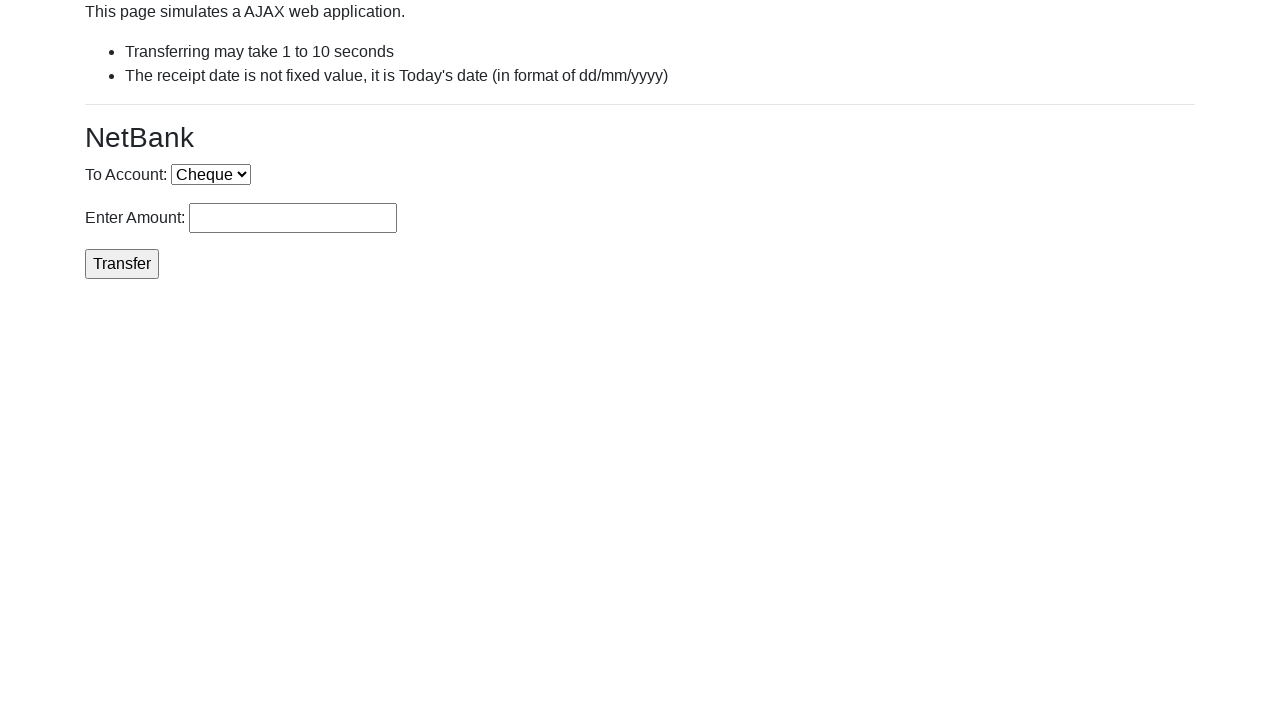

Selected 'Cheque' from account dropdown on select[name='account']
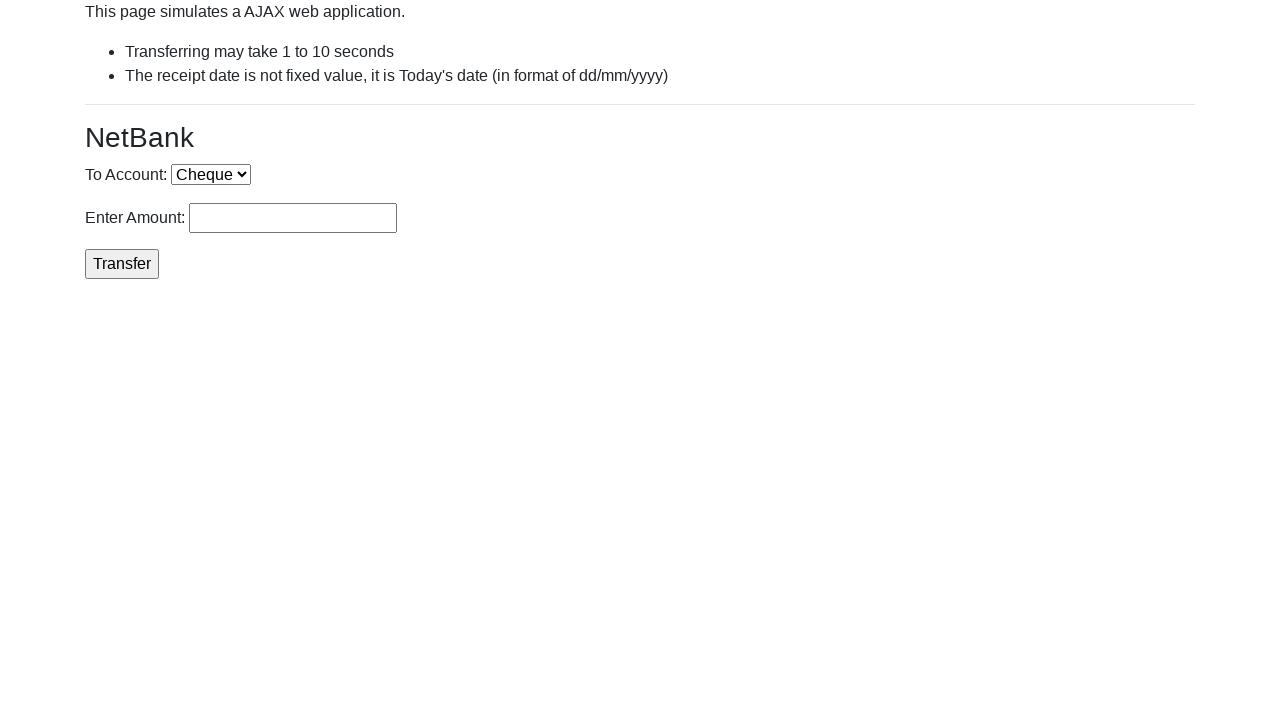

Entered transfer amount of 250 on #rcptAmount
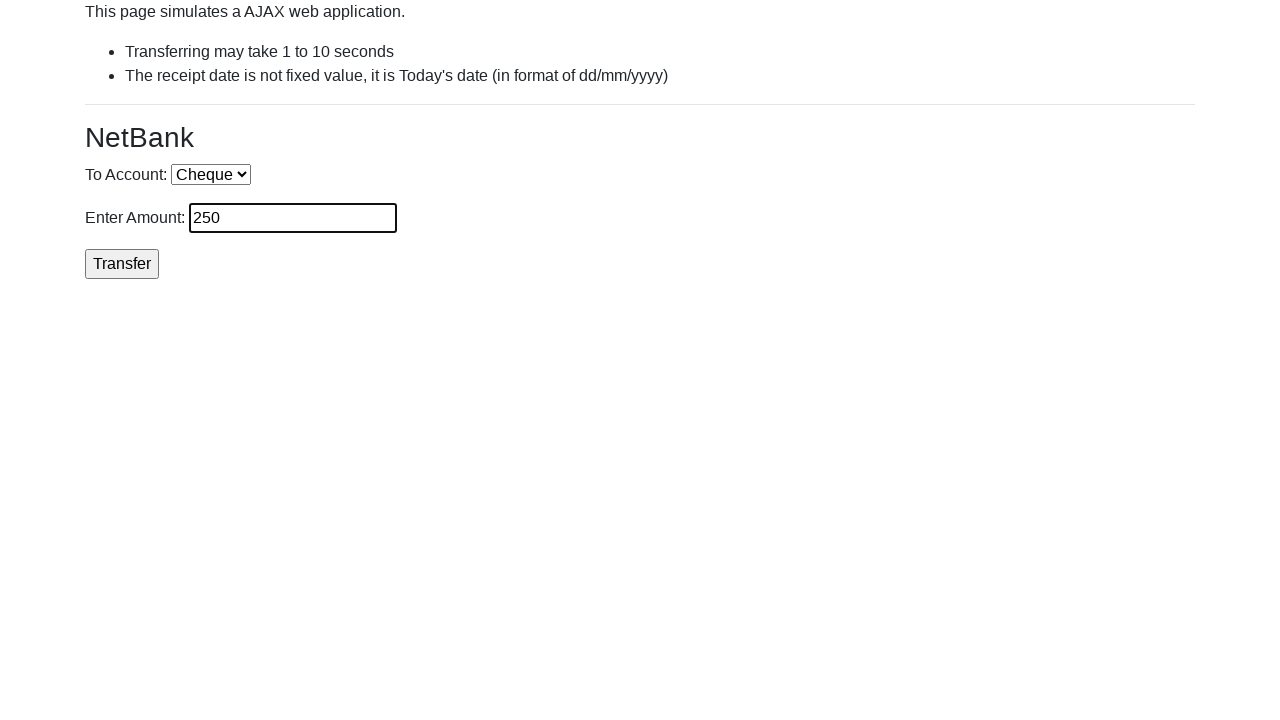

Clicked Transfer button at (122, 264) on input[value='Transfer']
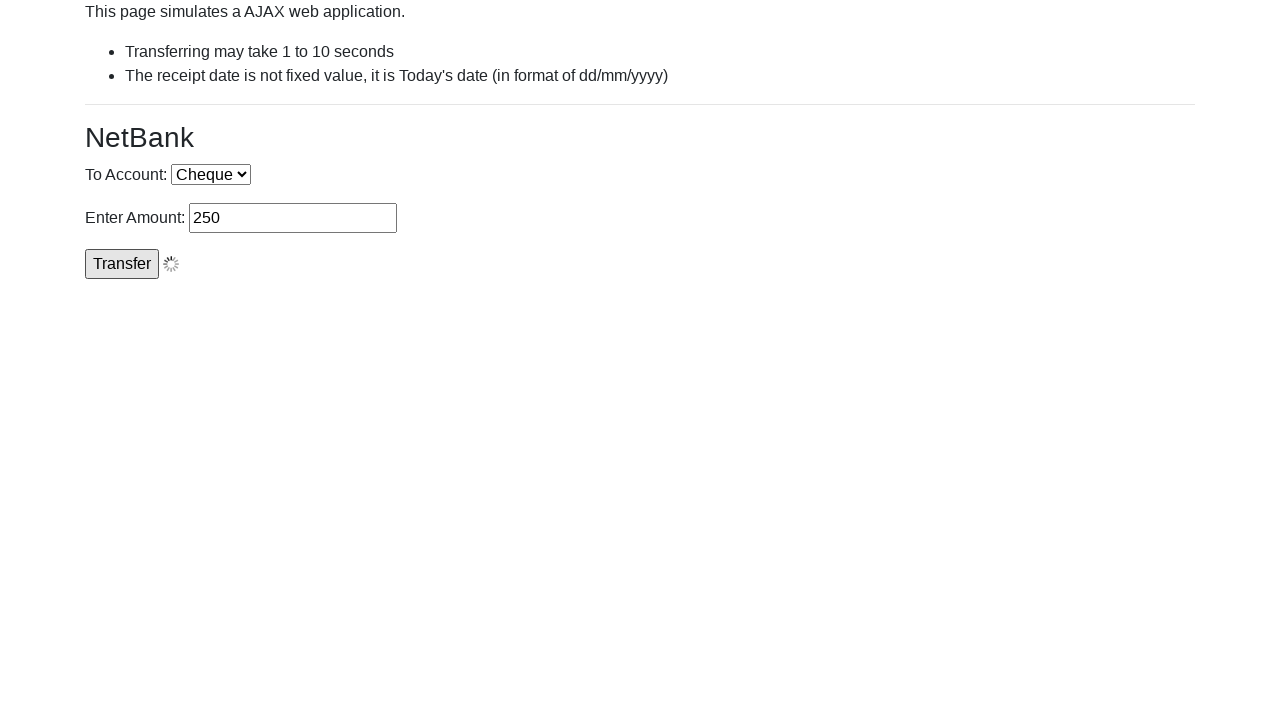

Receipt number element appeared (explicit wait completed)
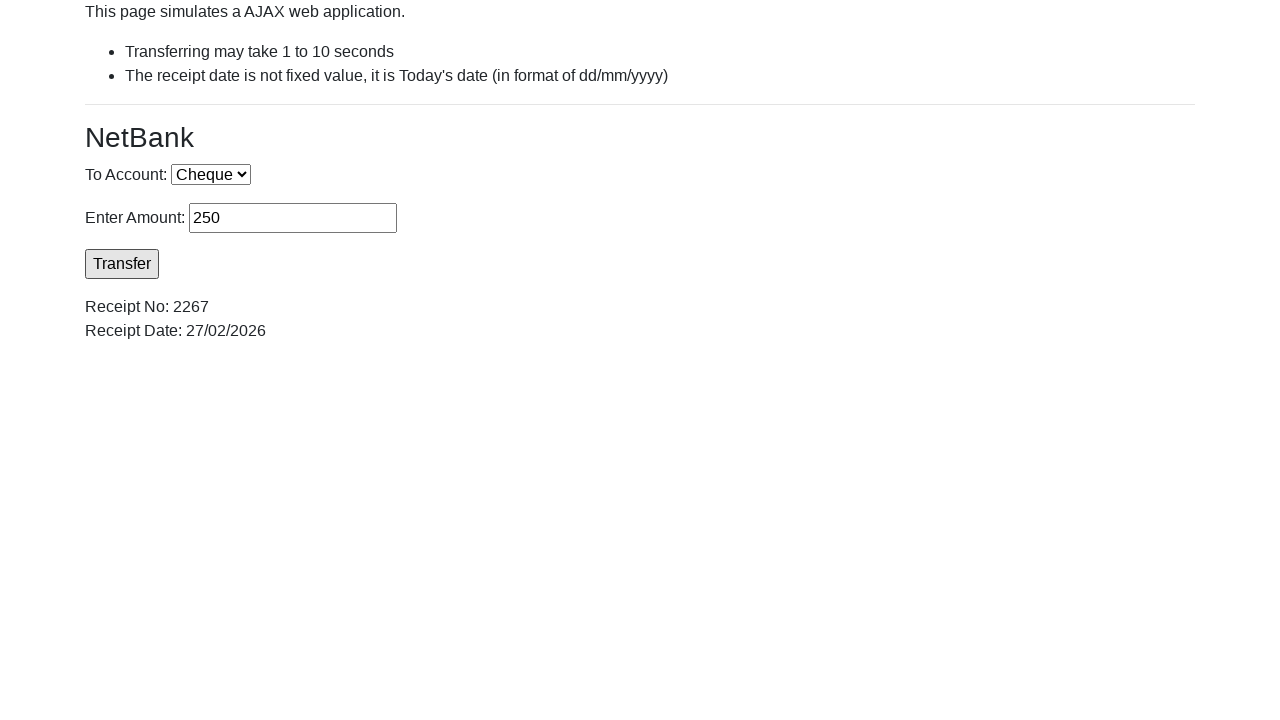

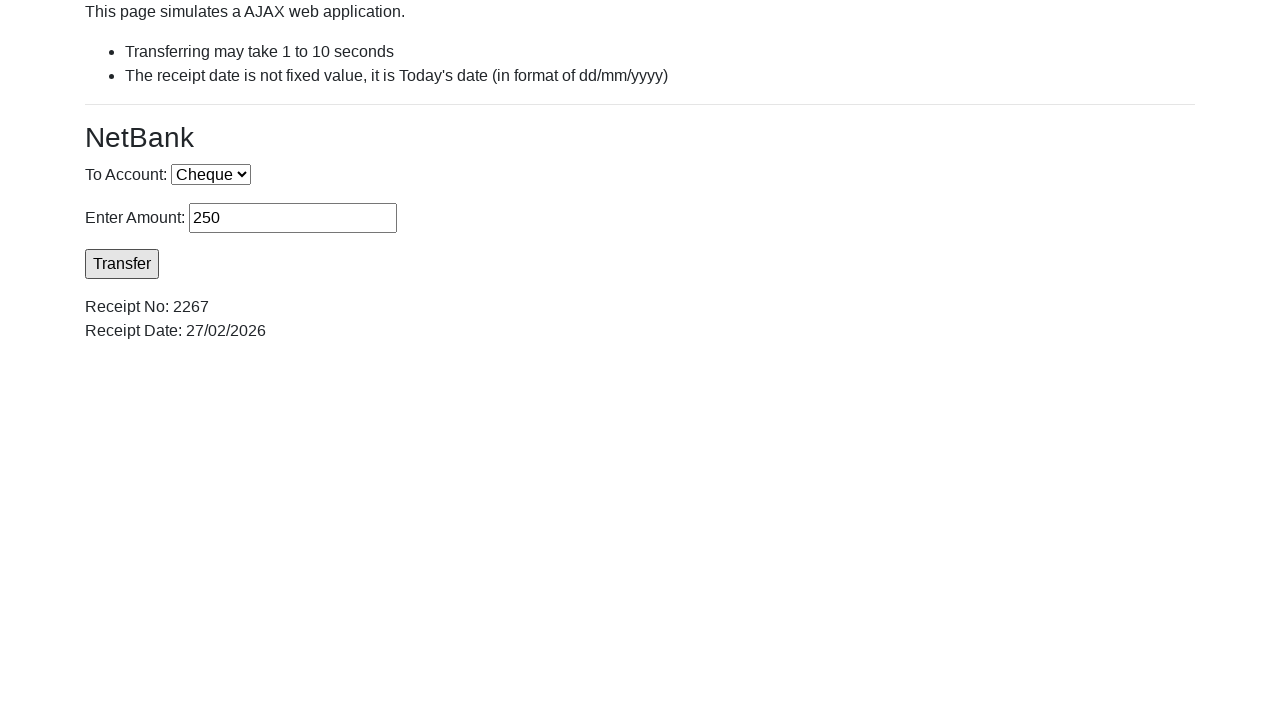